Tests a math puzzle form by reading a value from the page, calculating a mathematical formula (log of abs of 12*sin(x)), filling the result in a form field, checking a checkbox, clicking a radio button, and submitting the form.

Starting URL: https://suninjuly.github.io/math.html

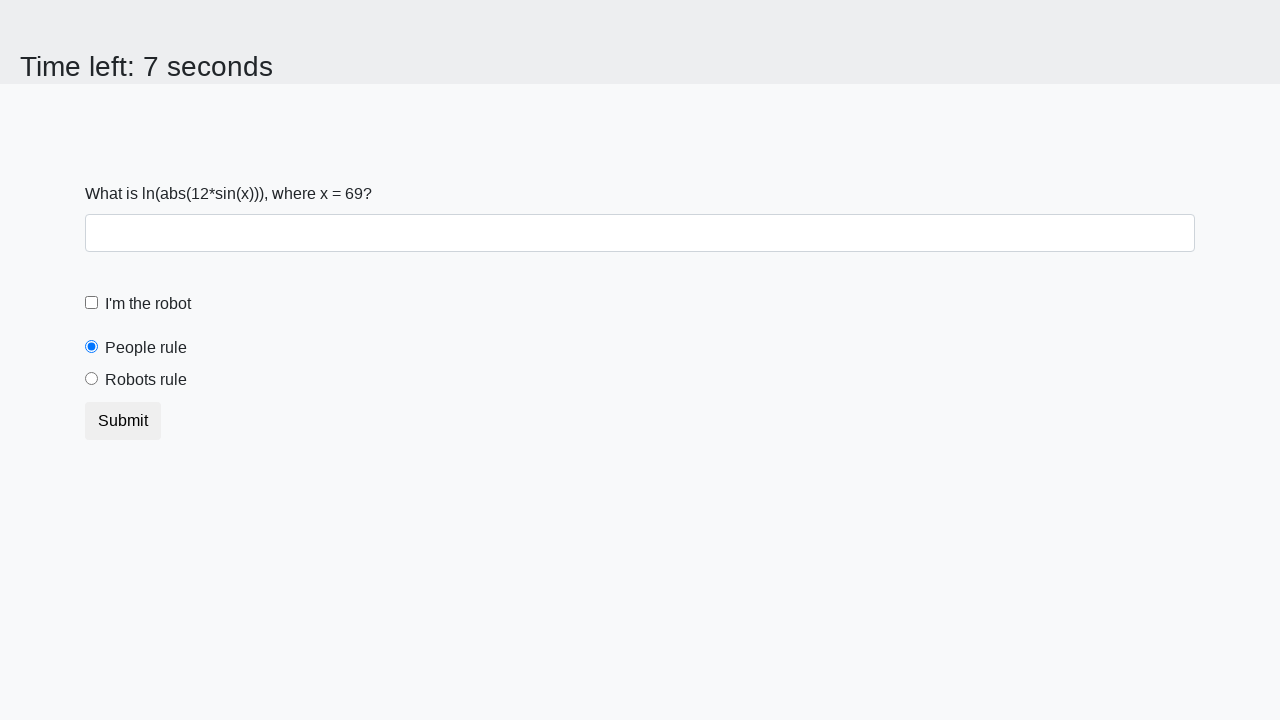

Located and read the x value from #input_value element
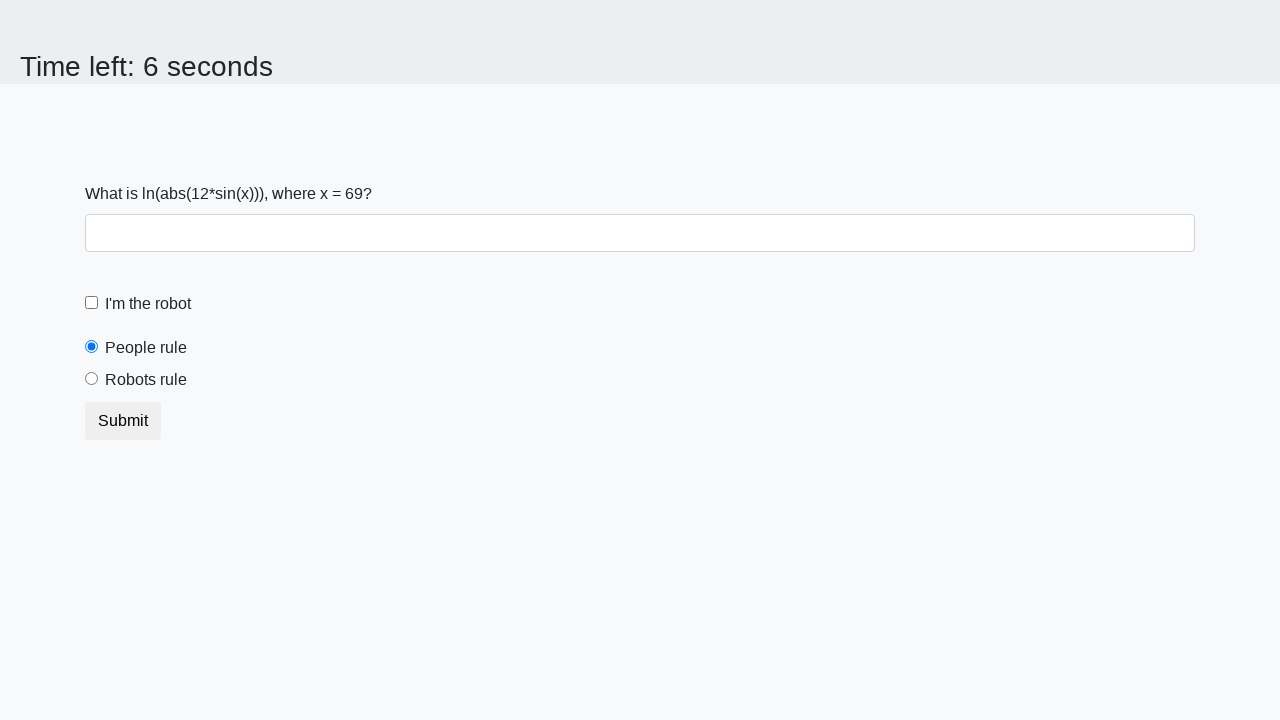

Calculated y = log(abs(12*sin(69))) = 0.3202105618224354
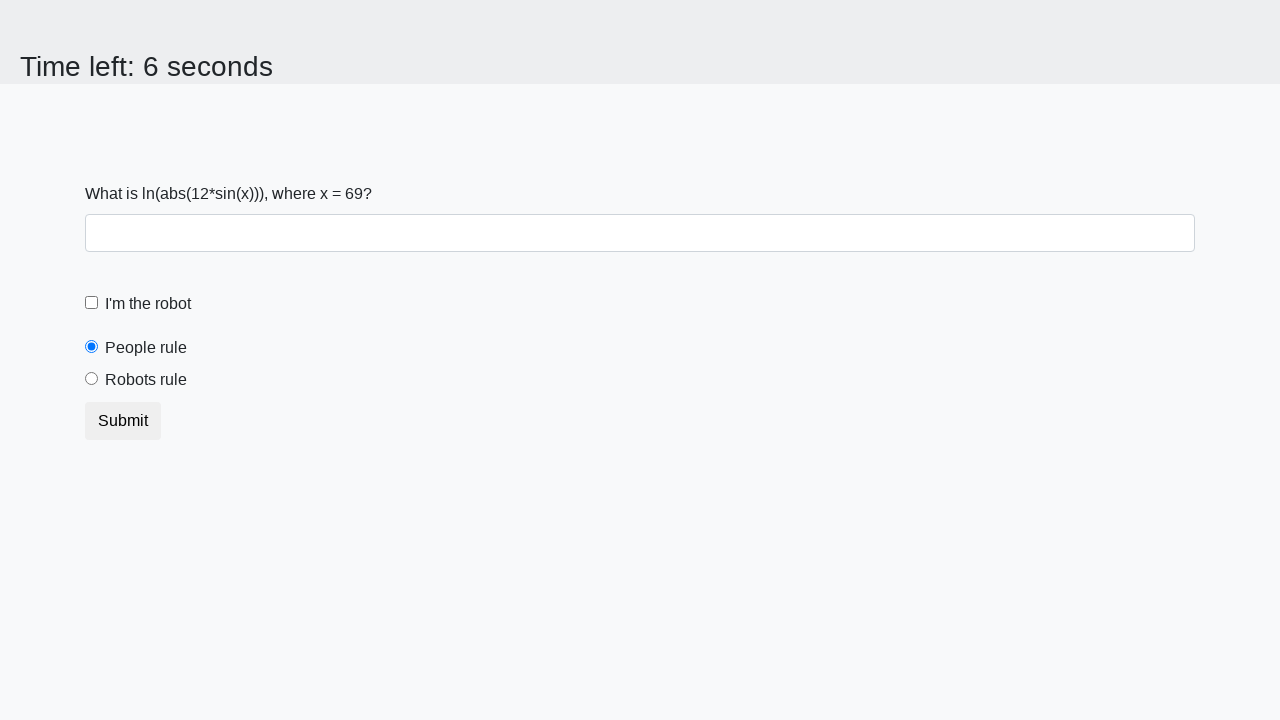

Filled the form field with calculated result: 0.3202105618224354 on .form-control
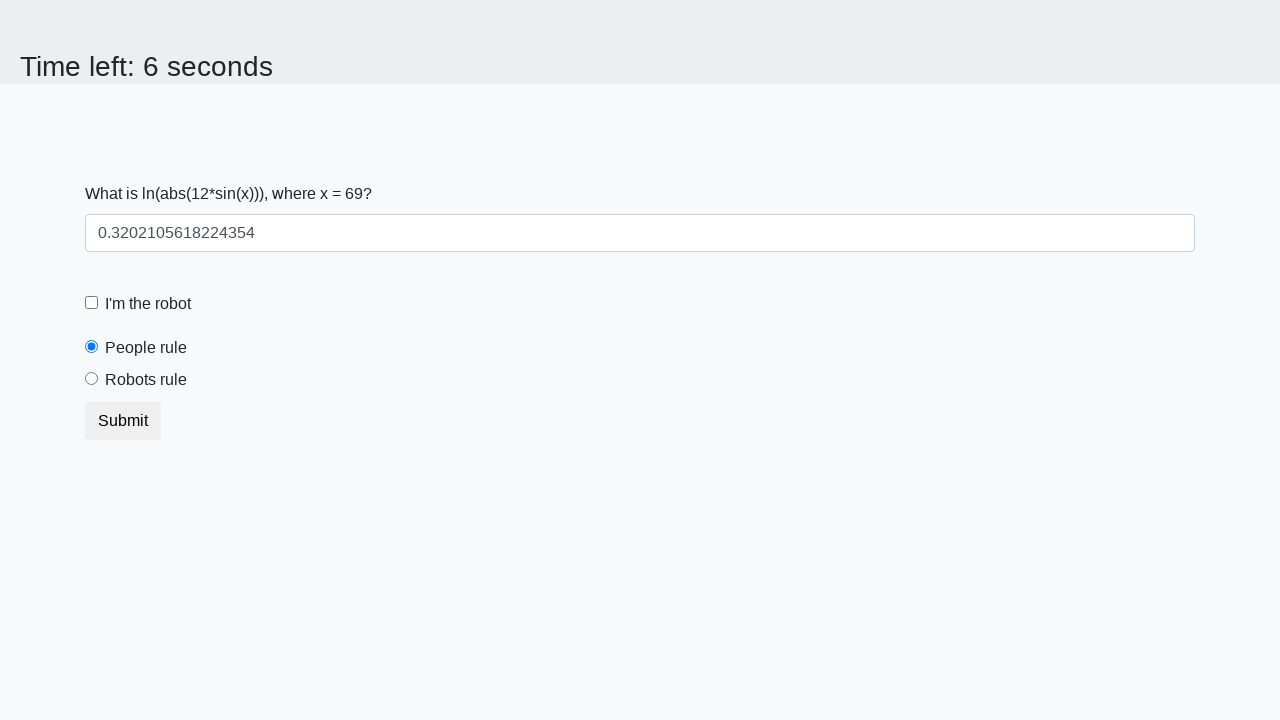

Checked the robot checkbox (#robotCheckbox) at (92, 303) on #robotCheckbox
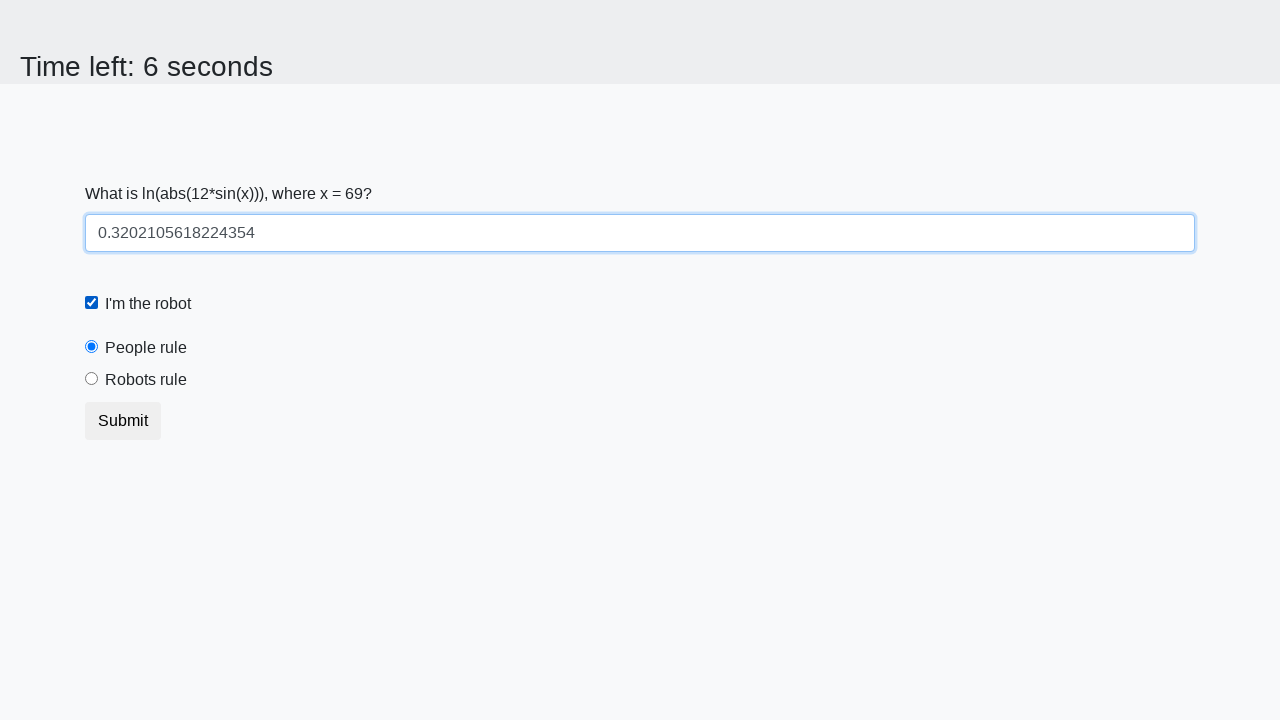

Clicked the robots rule radio button (#robotsRule) at (92, 379) on #robotsRule
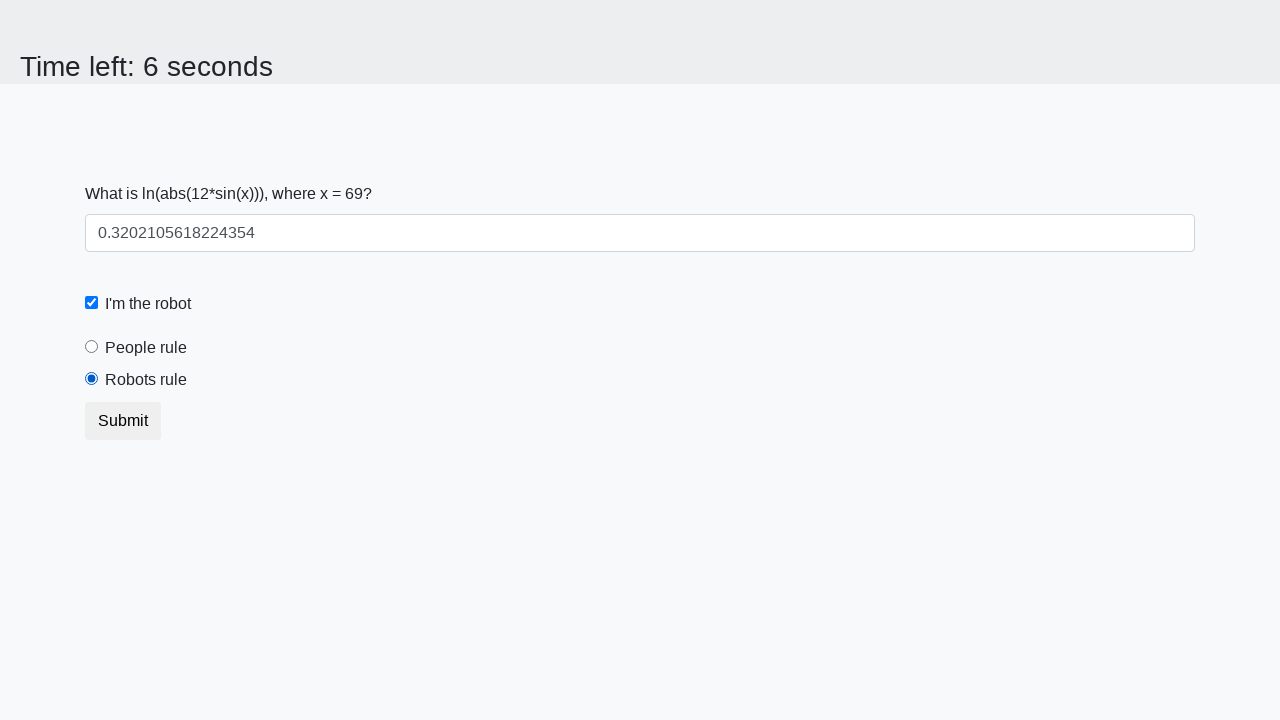

Clicked the submit button (.btn) to submit the form at (123, 421) on .btn
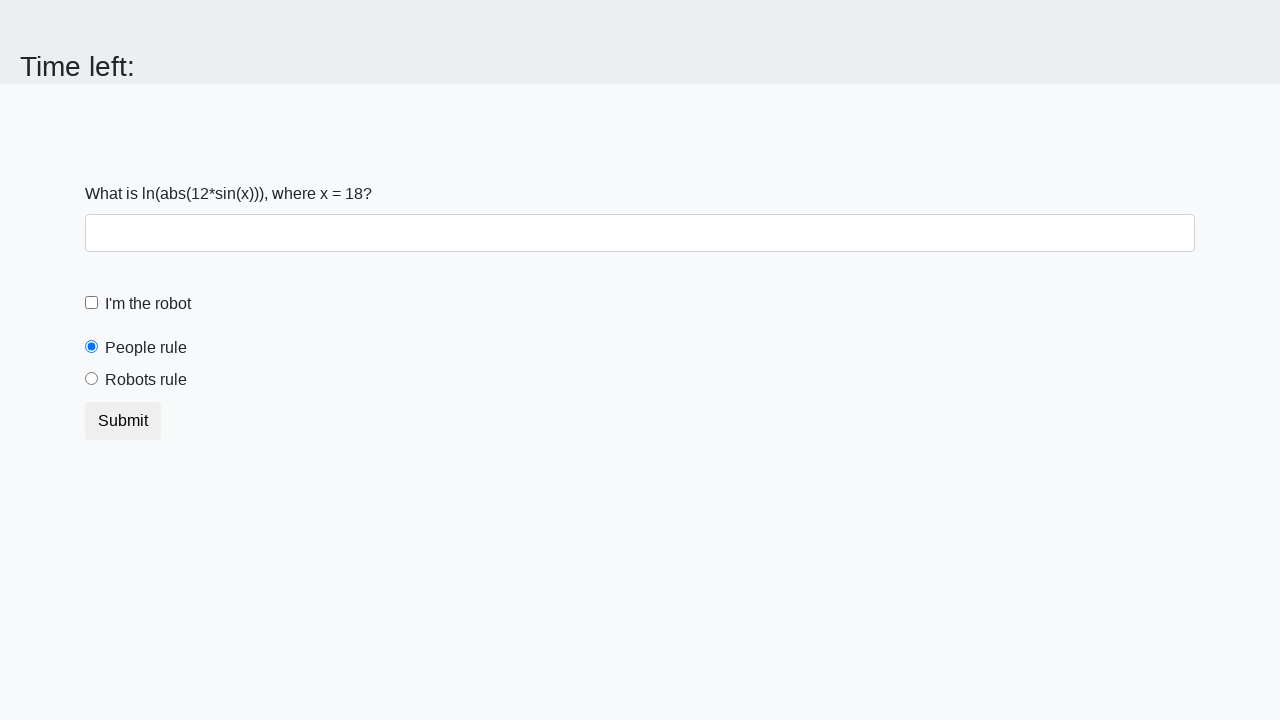

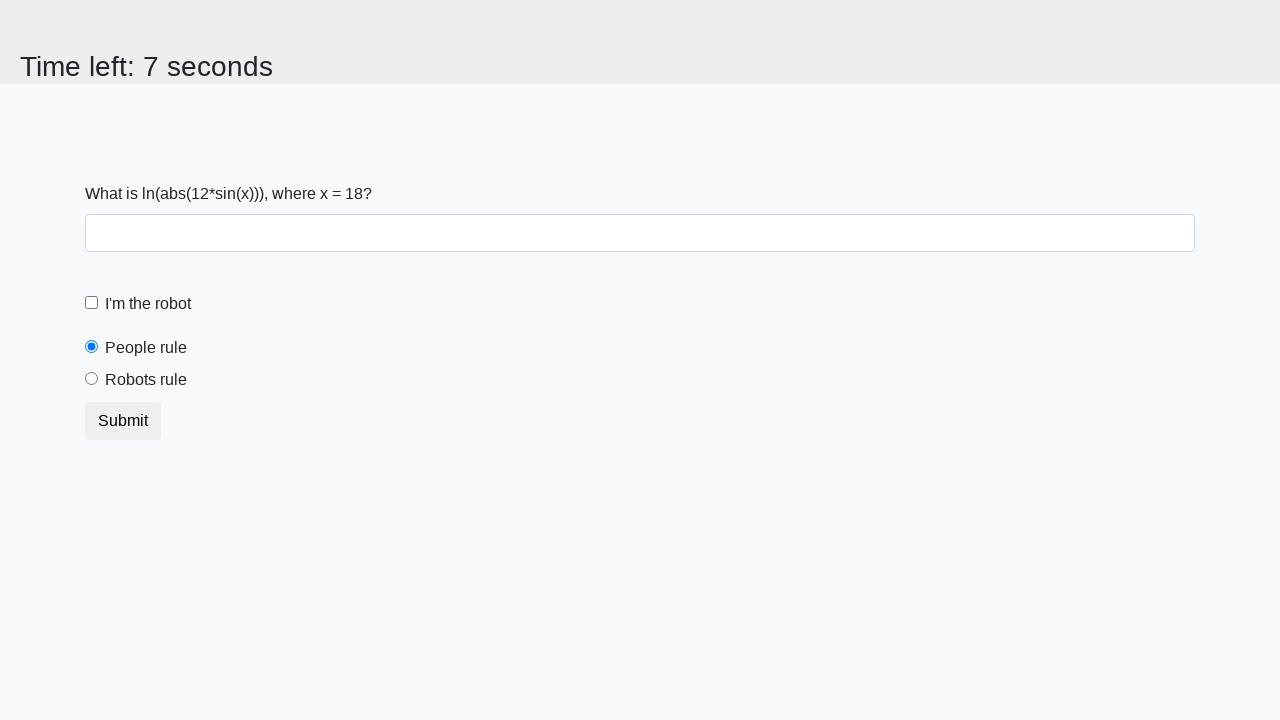